Tests opening a new browser window and navigating to a different page in that window, demonstrating multi-window handling capabilities.

Starting URL: http://the-internet.herokuapp.com/windows

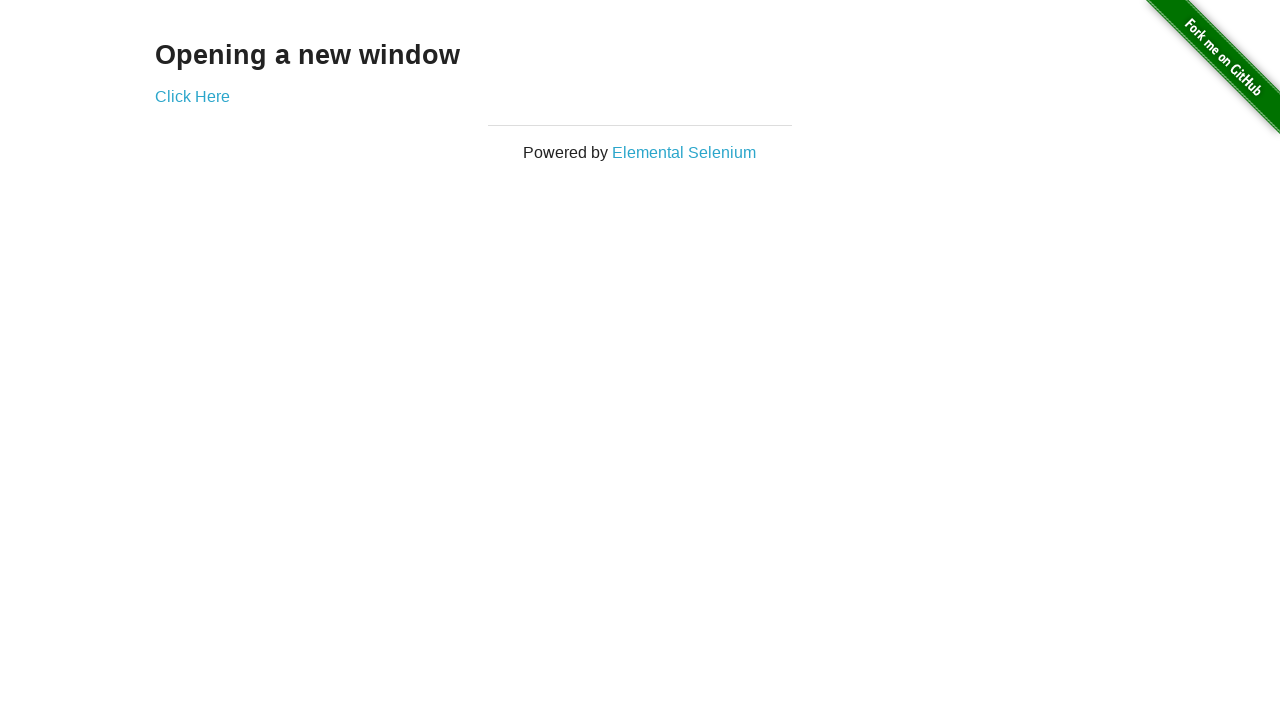

Opened a new browser window
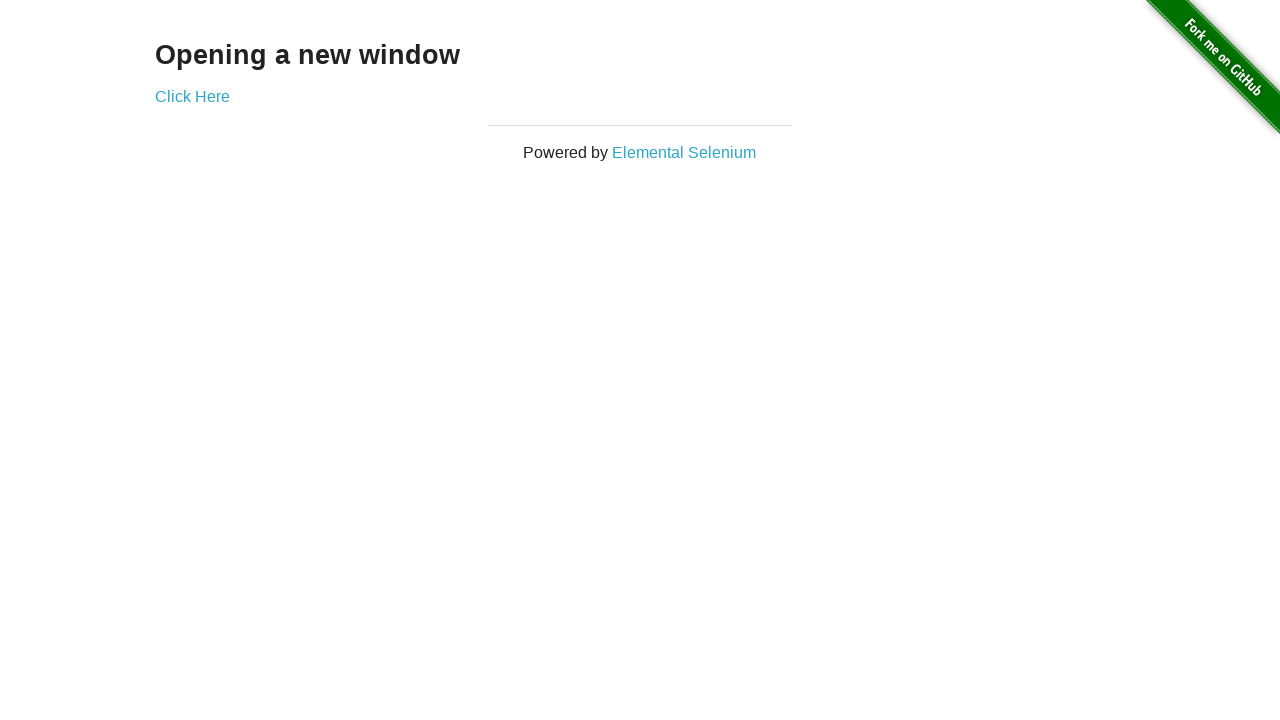

Navigated to typos page in new window
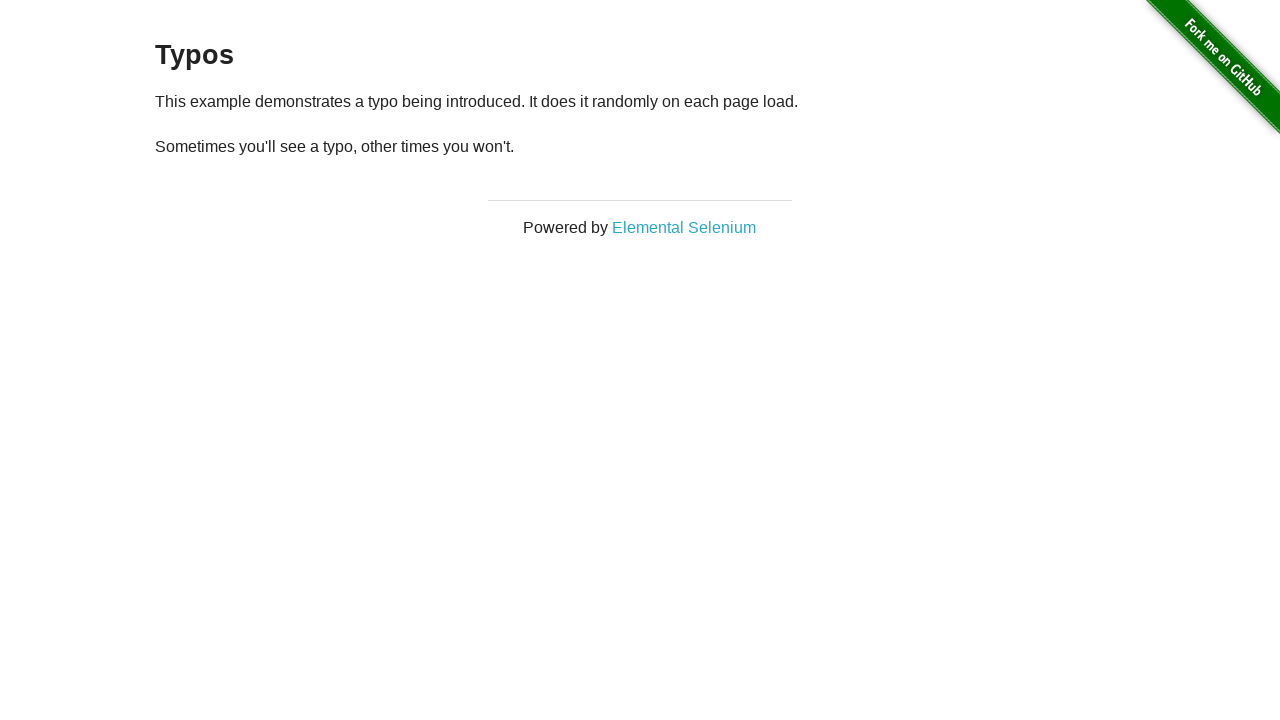

Typos page loaded and h3 element is visible
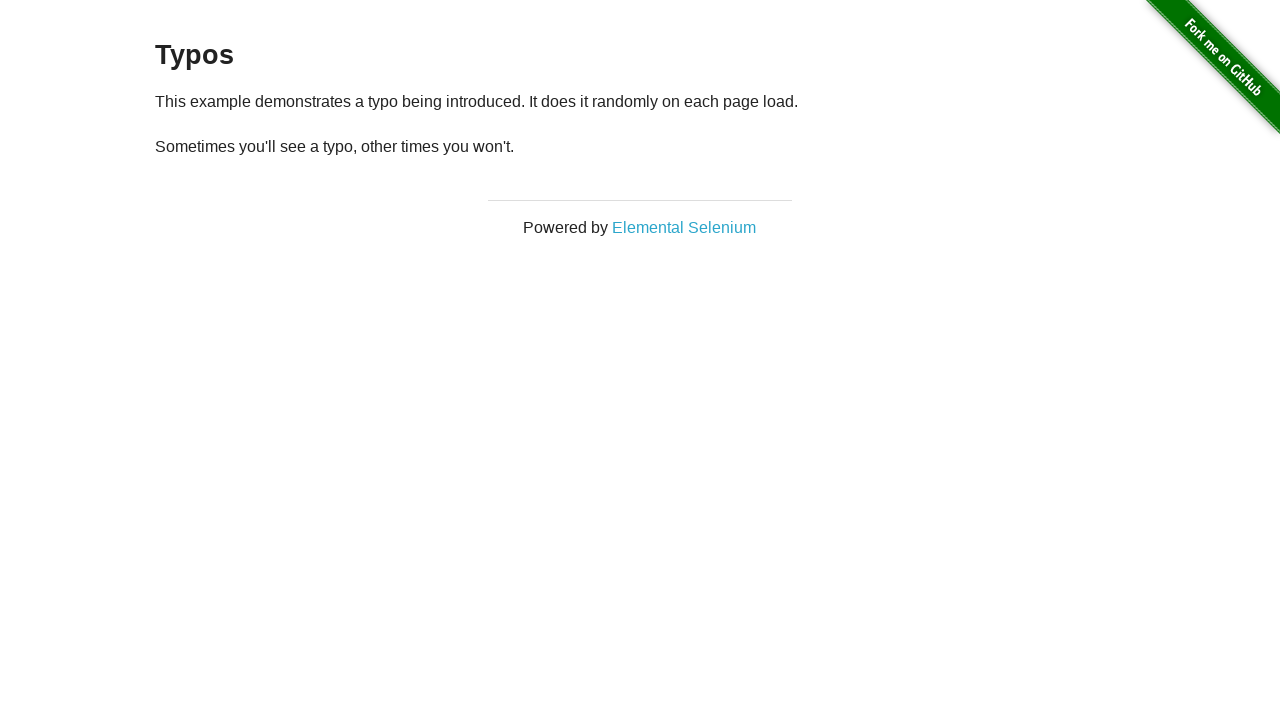

Verified that 2 pages are open in the context
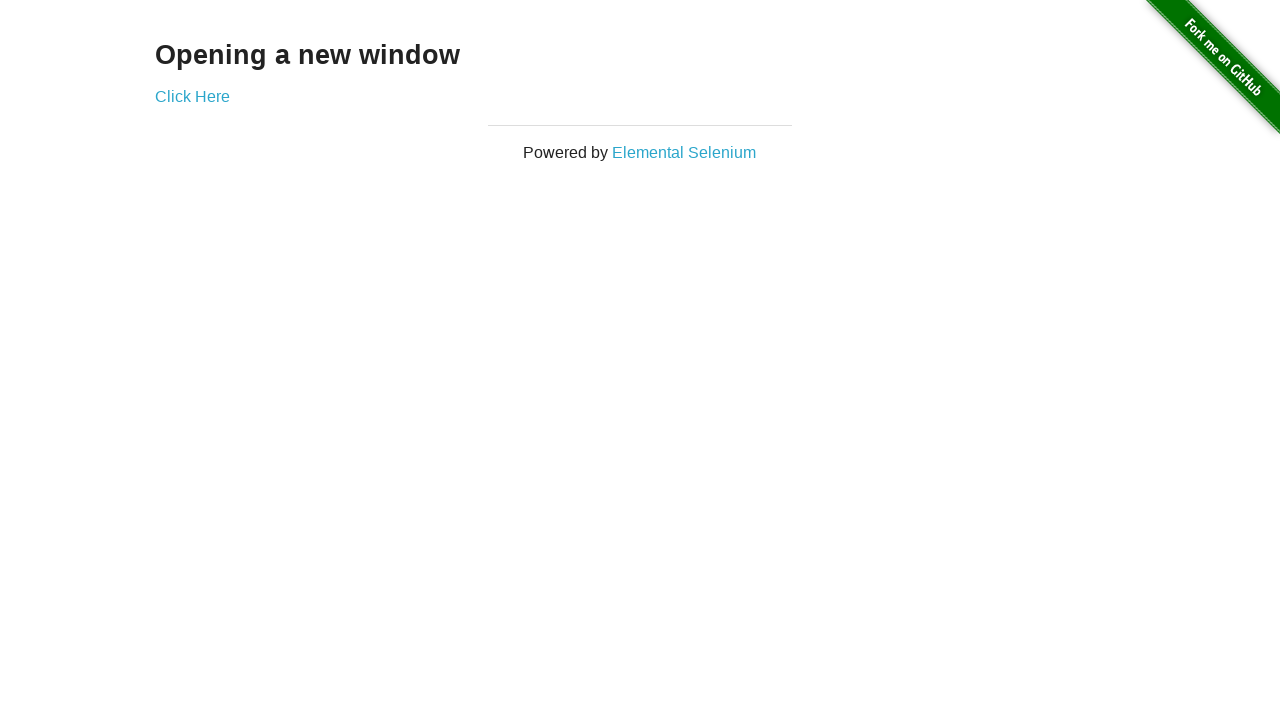

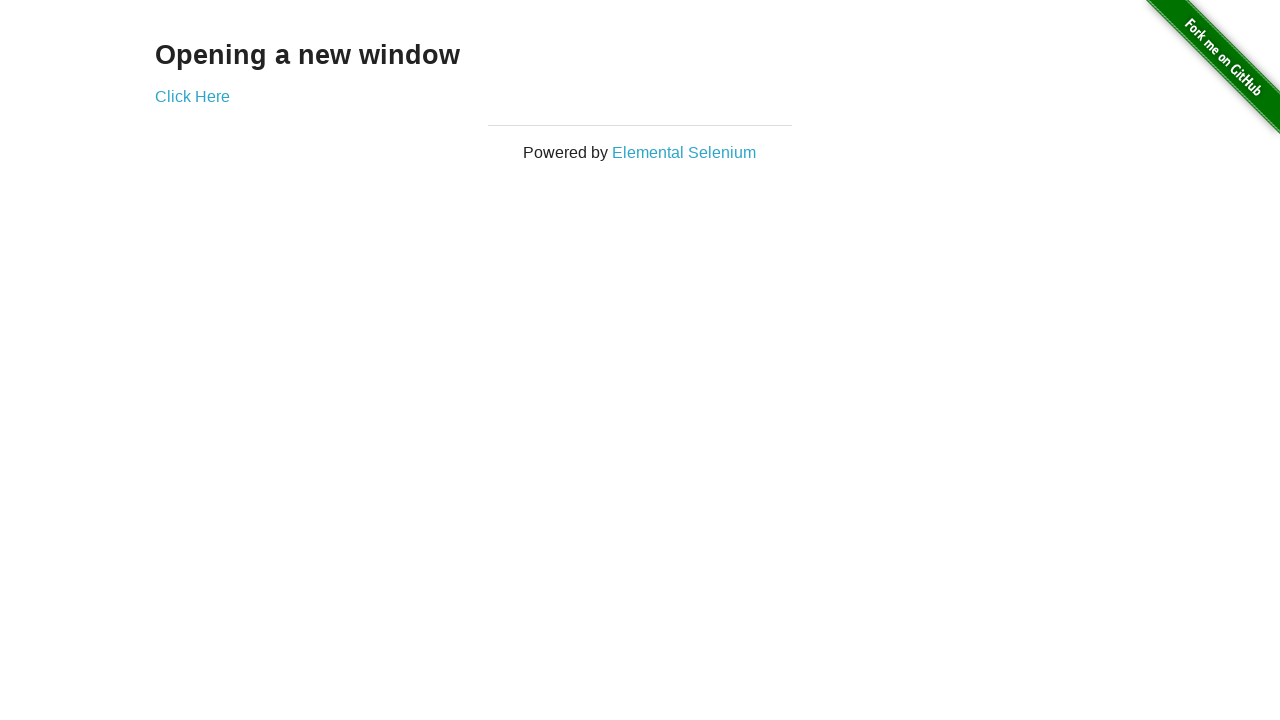